Tests firstName field validation with emoji input

Starting URL: https://buggy.justtestit.org/register

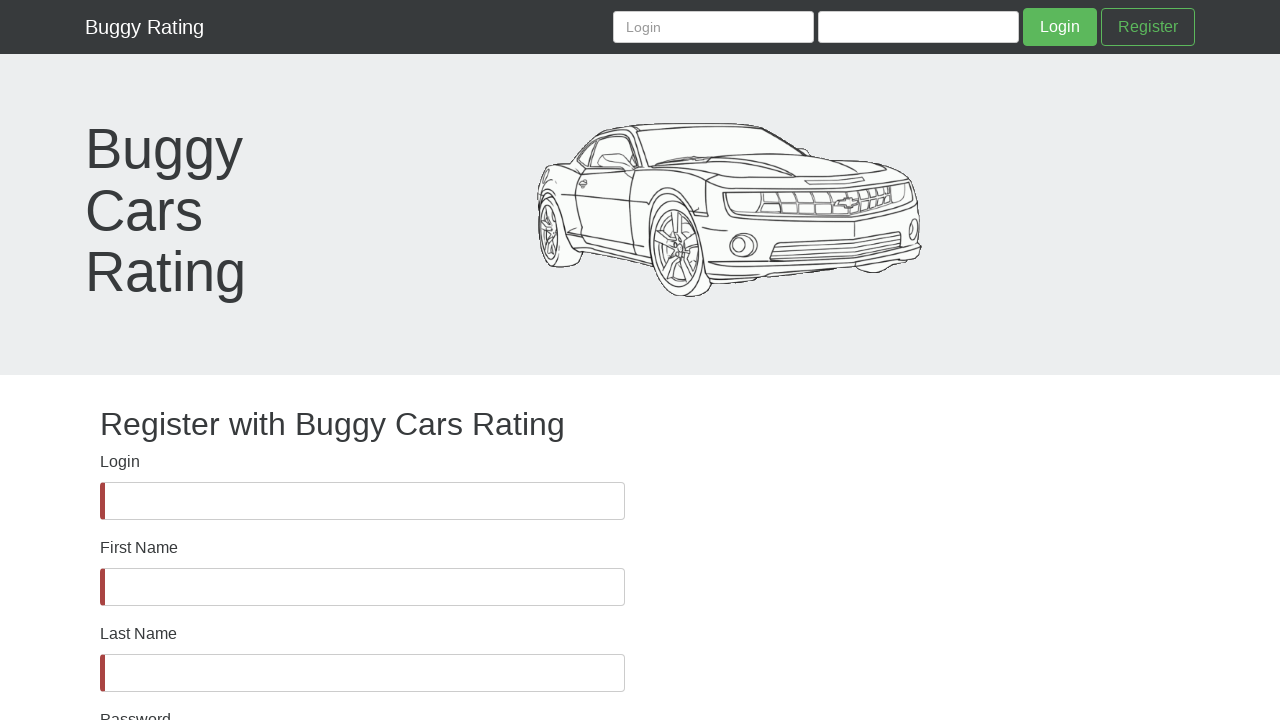

Waited for firstName field to be visible
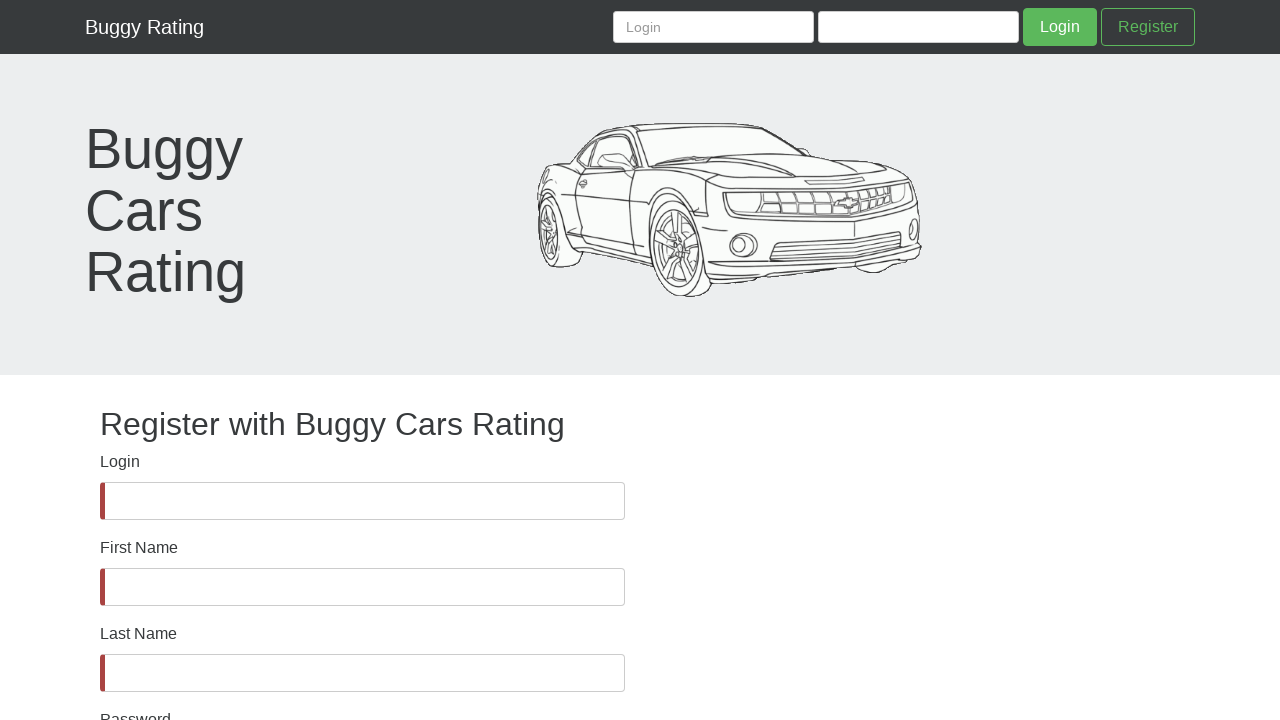

Filled firstName field with emoji characters (😎✌😎✌🤷‍♀️😎✌🤷‍♀️😎😎😎) on #firstName
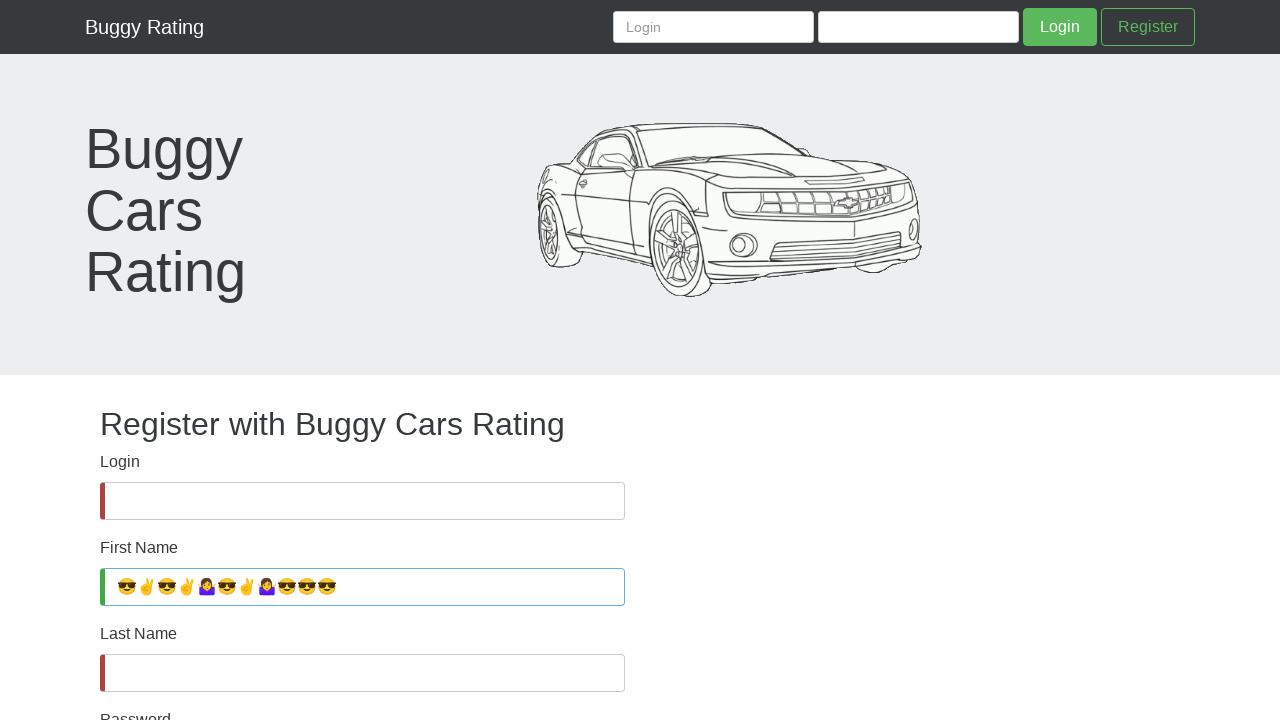

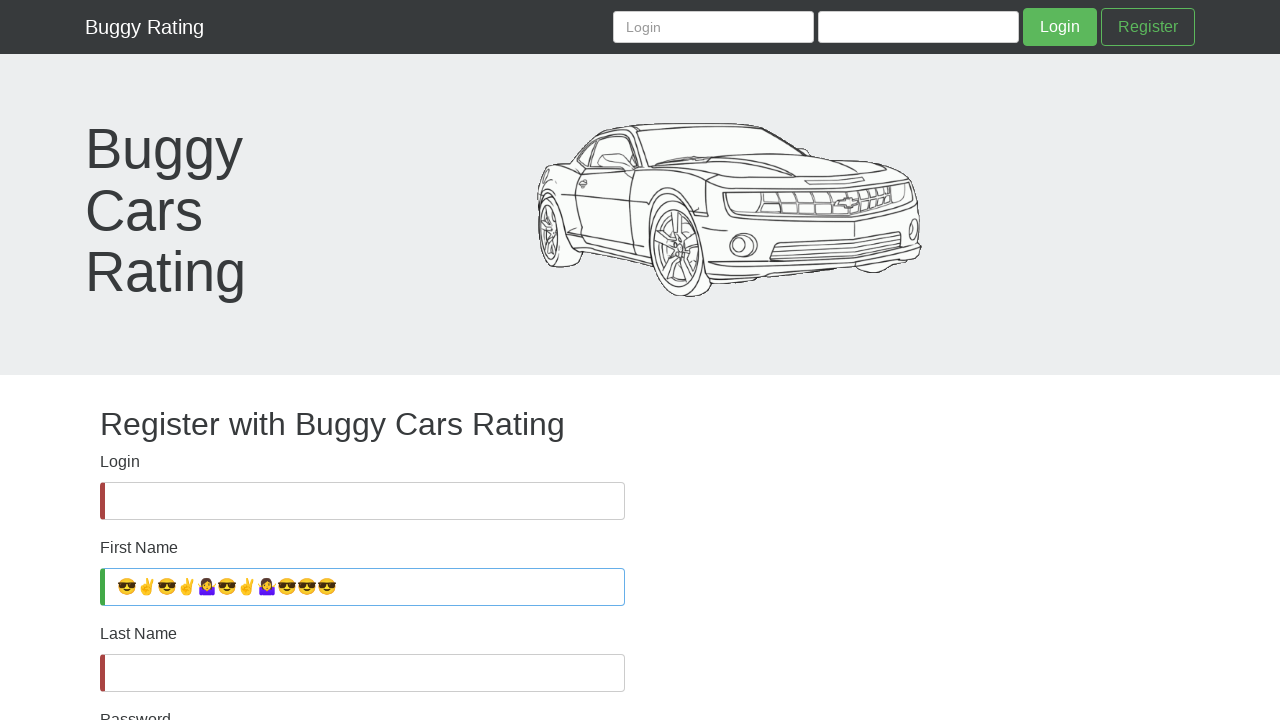